Tests dynamic loading by clicking start button and waiting for loading icon to disappear before verifying text

Starting URL: http://the-internet.herokuapp.com/dynamic_loading/2

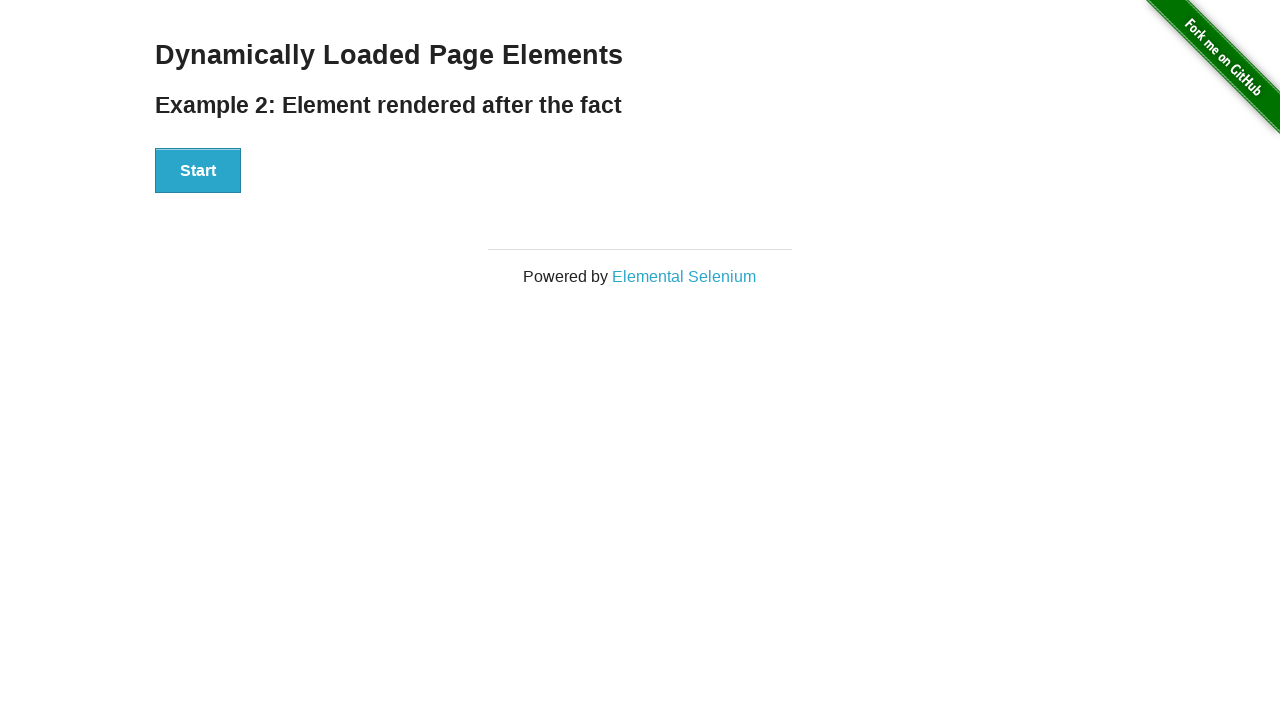

Clicked start button to trigger dynamic loading at (198, 171) on #start>button
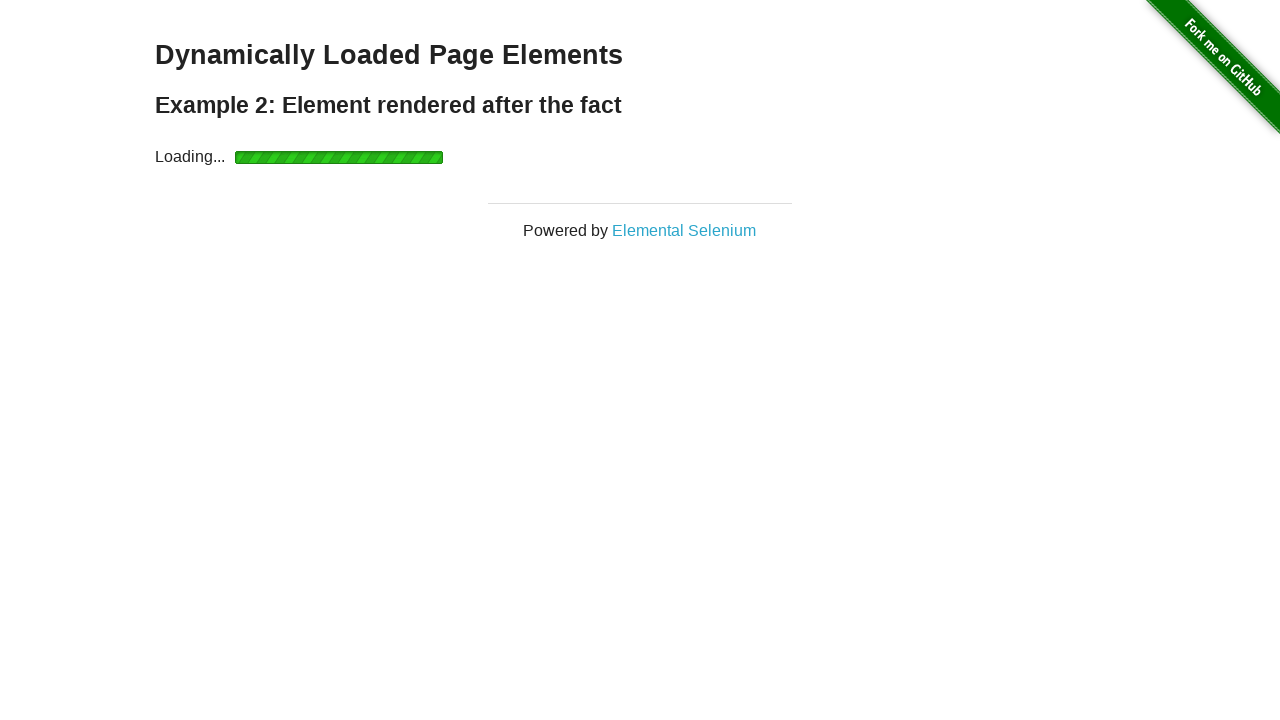

Waited for loading icon to disappear
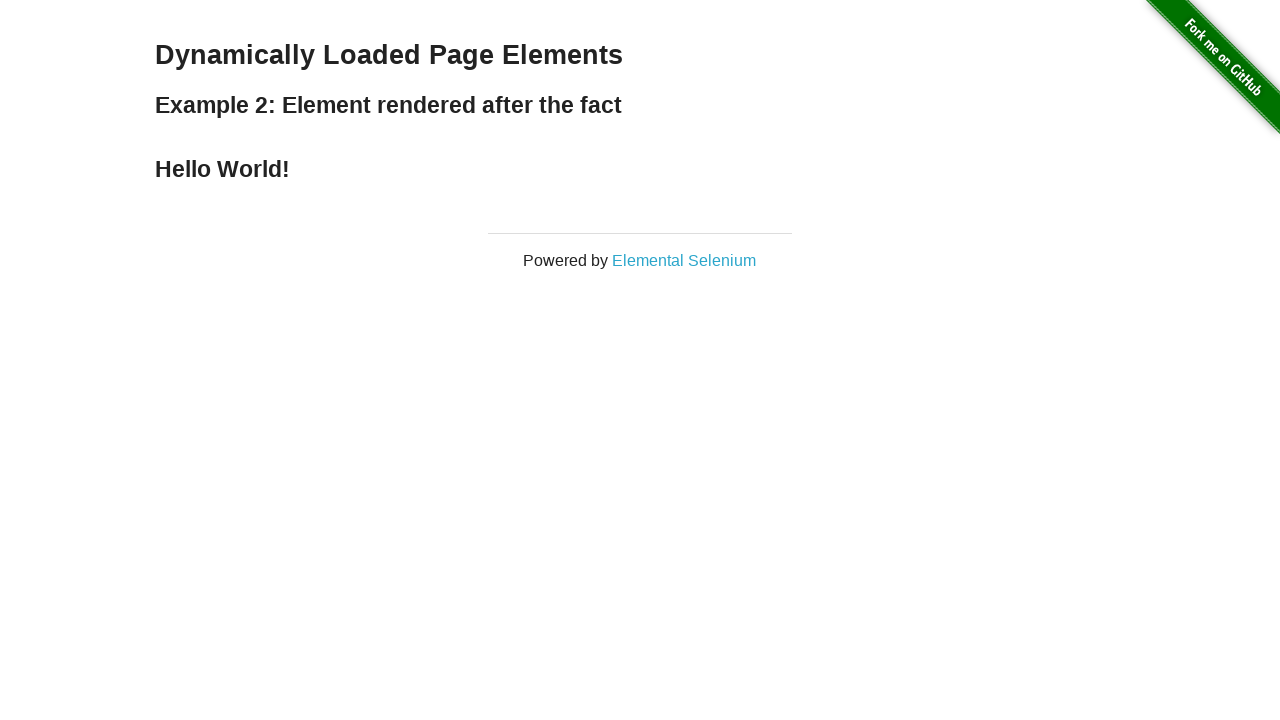

Verified 'Hello World!' text is visible
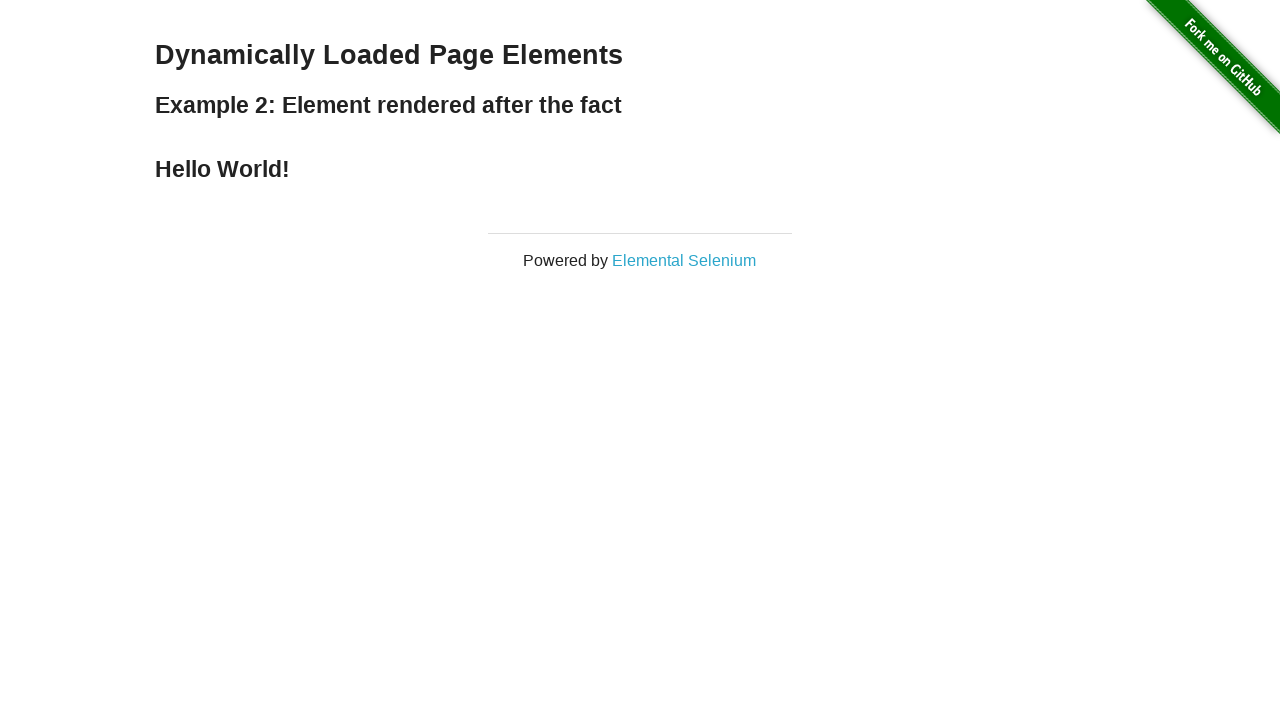

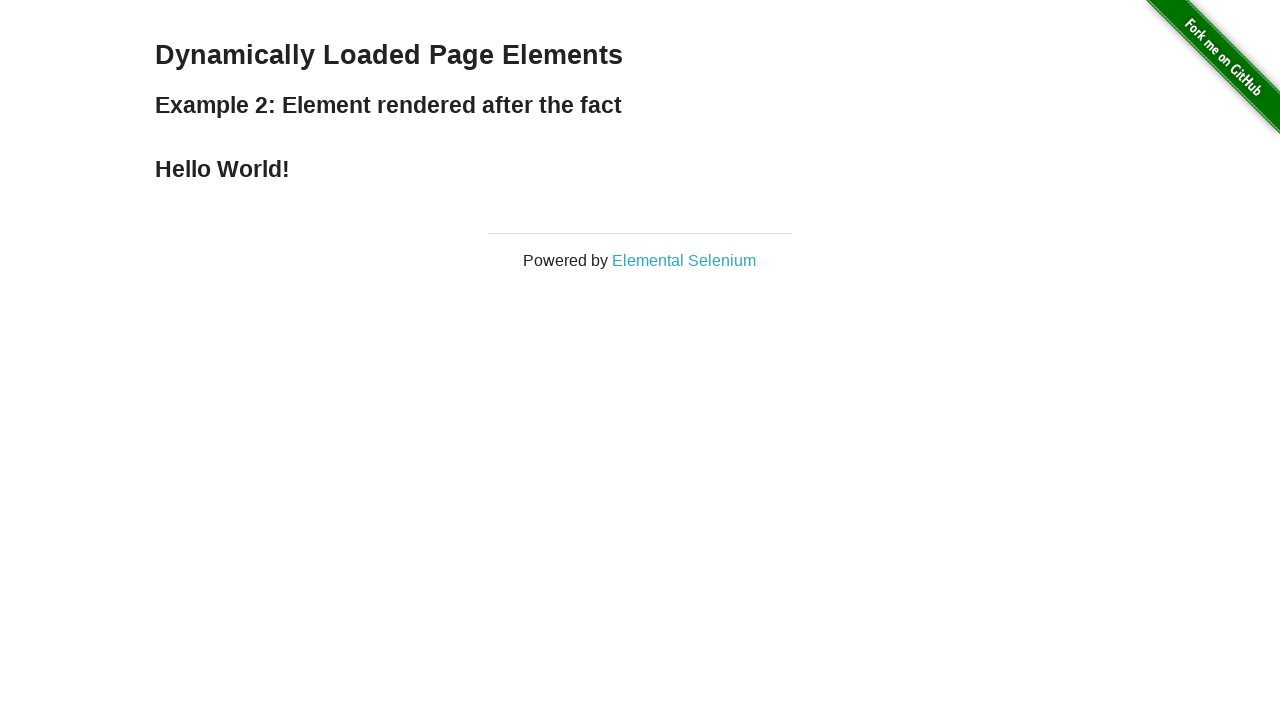